Tests single file upload with a PNG file (non-PDF) and verifies the alert message is displayed indicating invalid file type

Starting URL: https://claruswaysda.github.io/downloadUpload.html

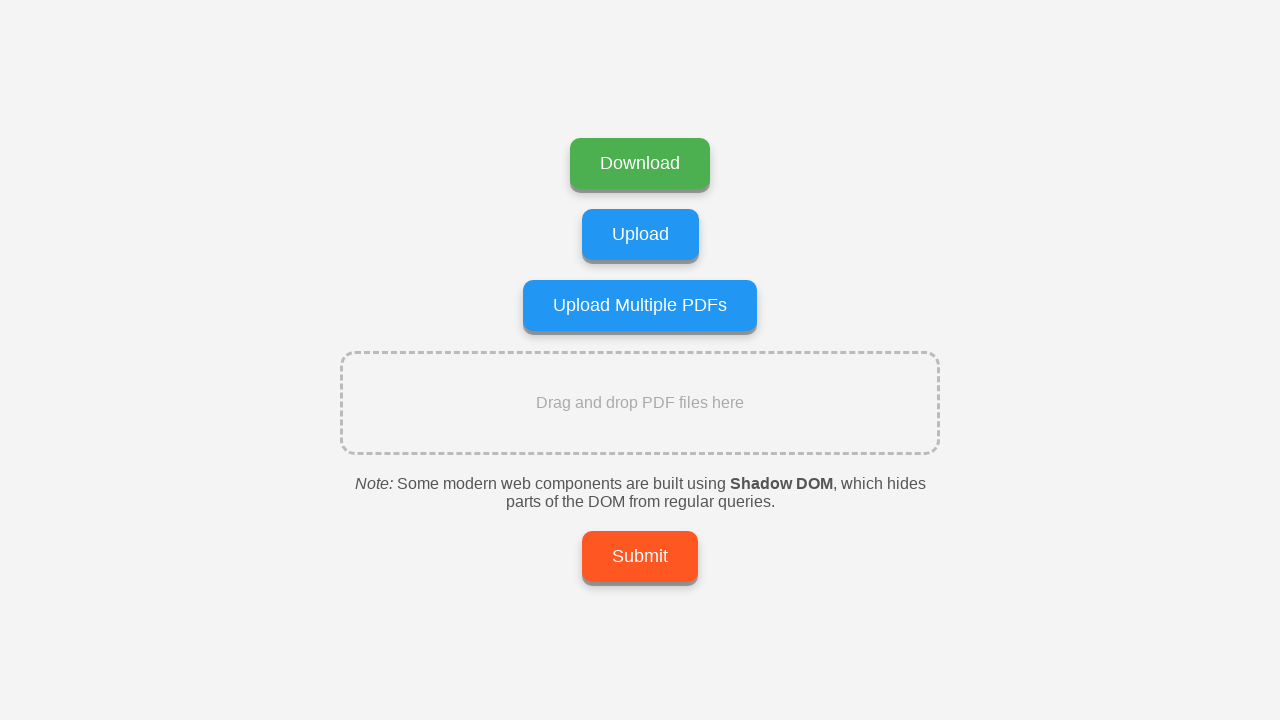

Created temporary PNG file for upload testing
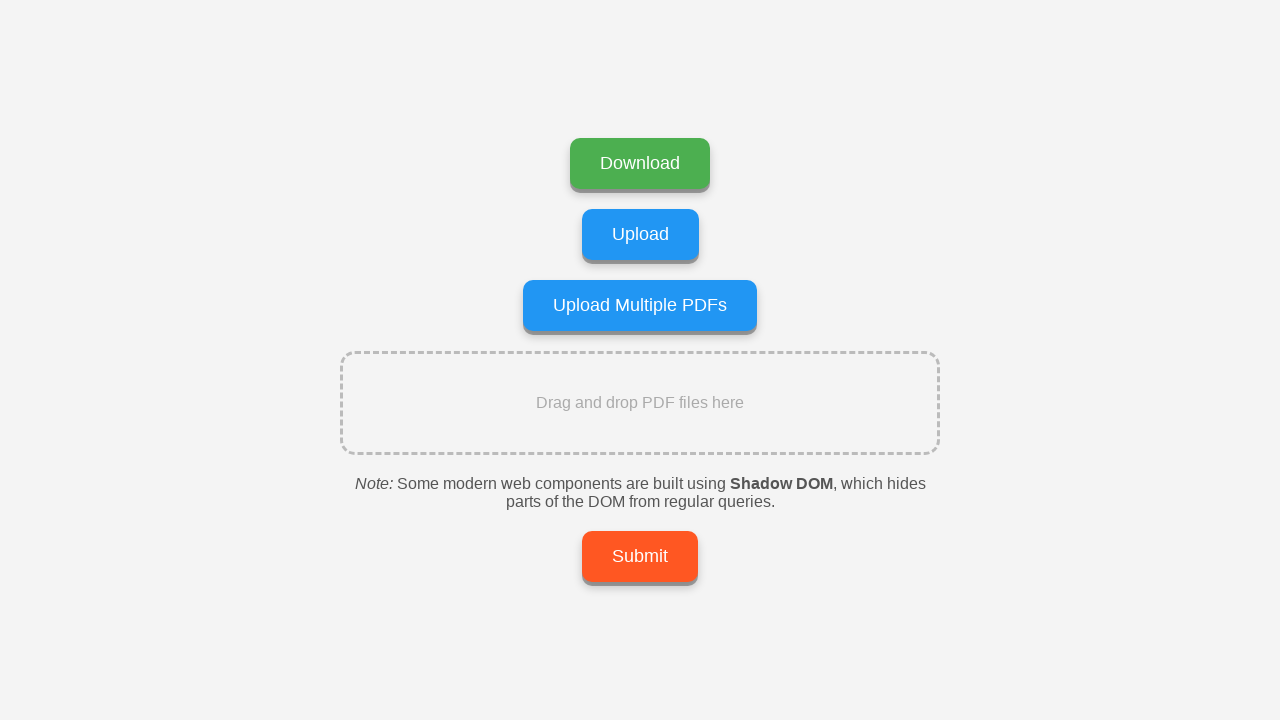

Selected PNG file (test_screenshot.png) for upload
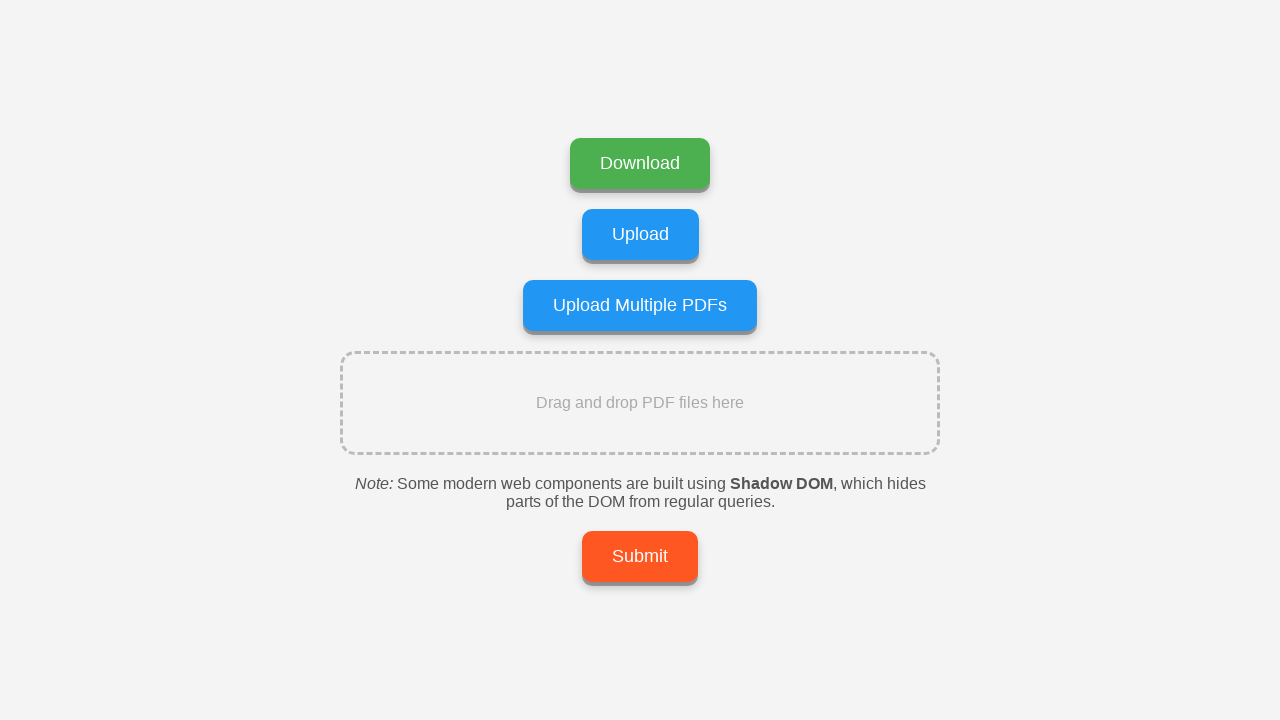

Clicked submit button to upload PNG file at (640, 556) on .submit-btn
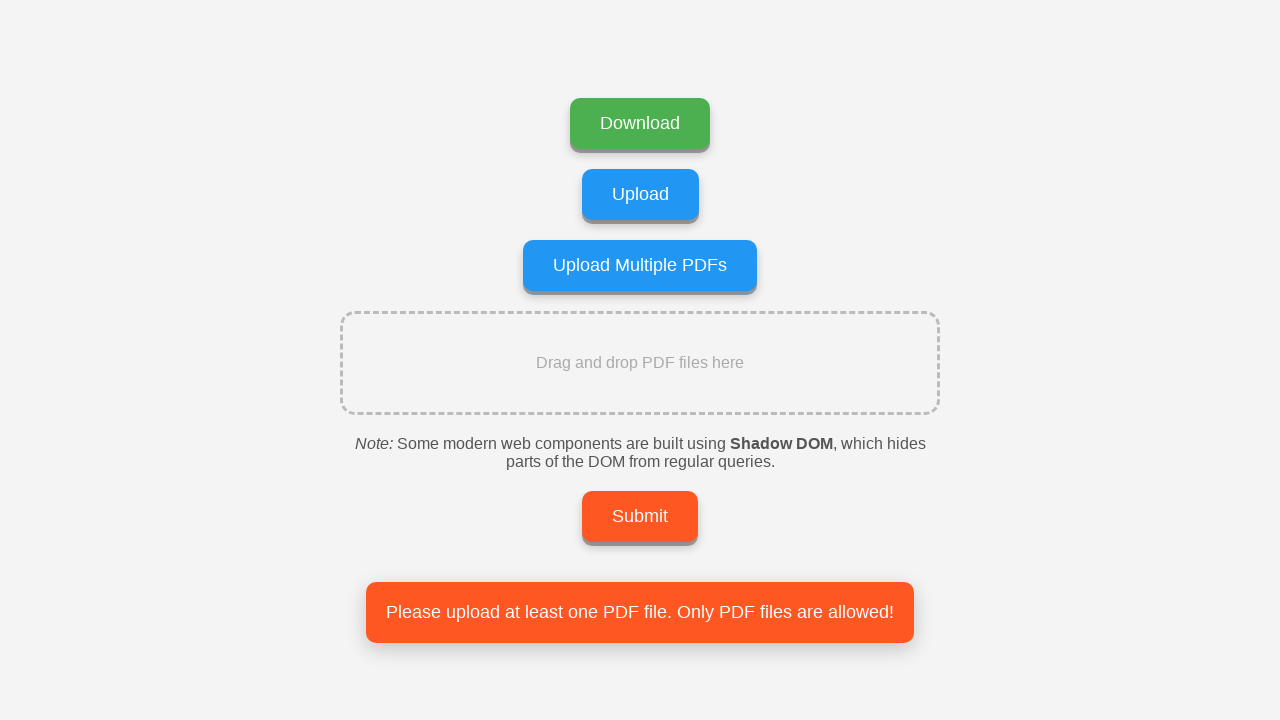

Alert box appeared indicating invalid file type
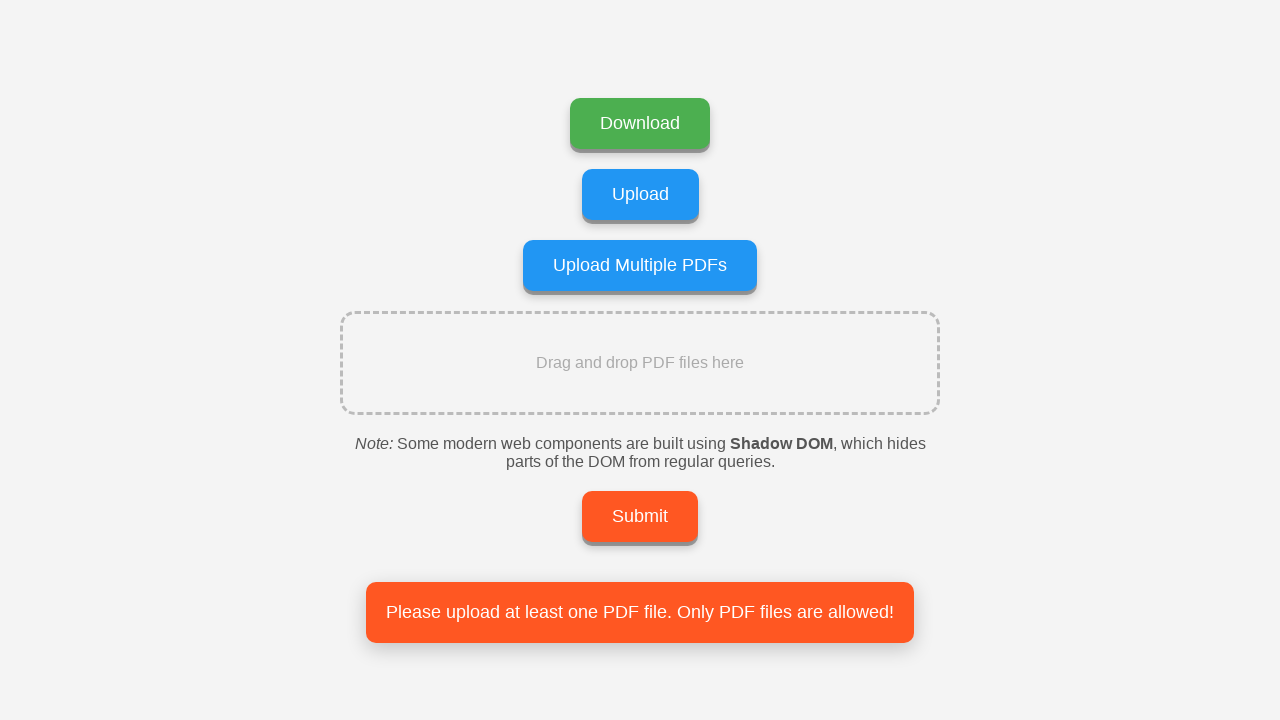

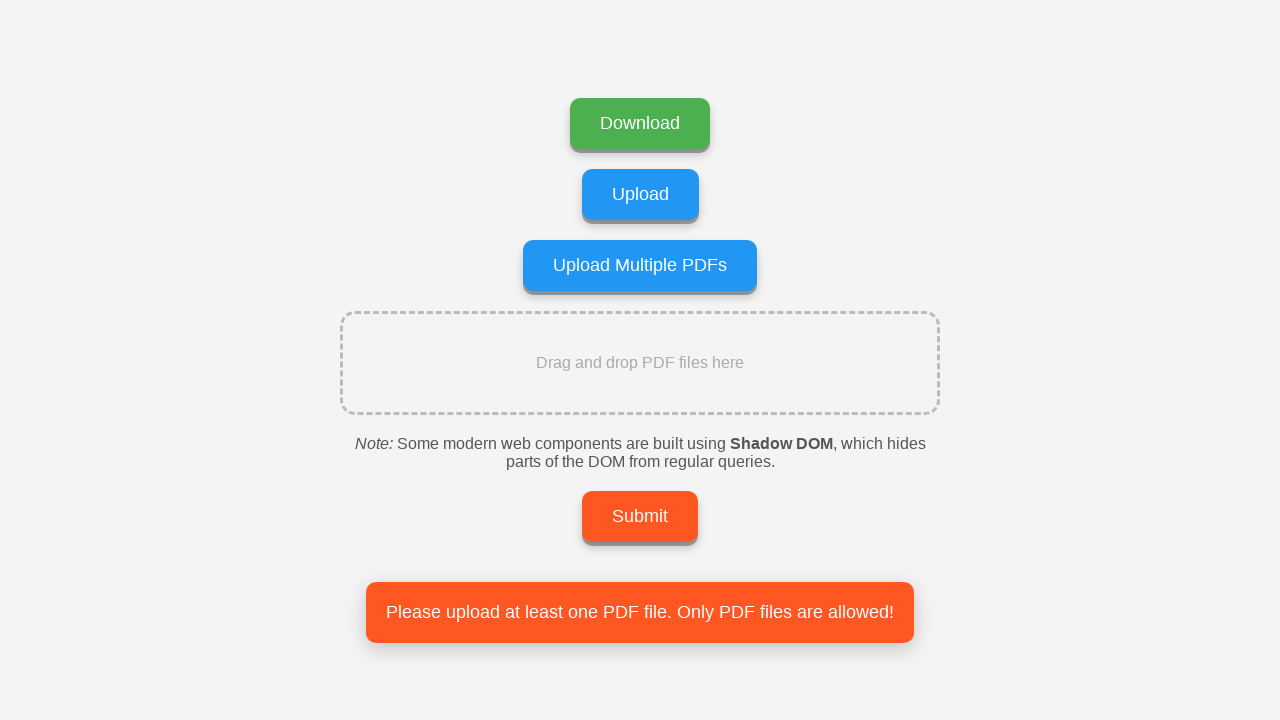